Tests registration form validation with password that is too short (less than 6 characters)

Starting URL: https://alada.vn/tai-khoan/dang-ky.html

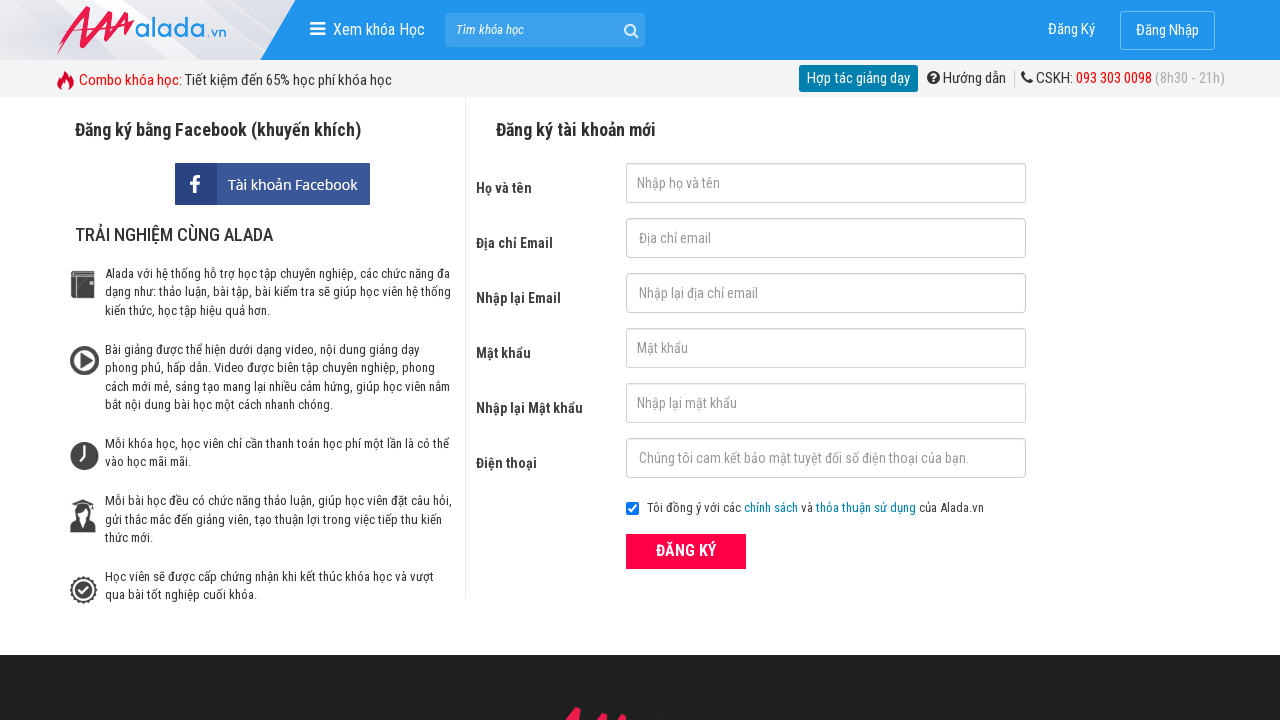

Filled first name field with 'Nguyen Hoa' on #txtFirstname
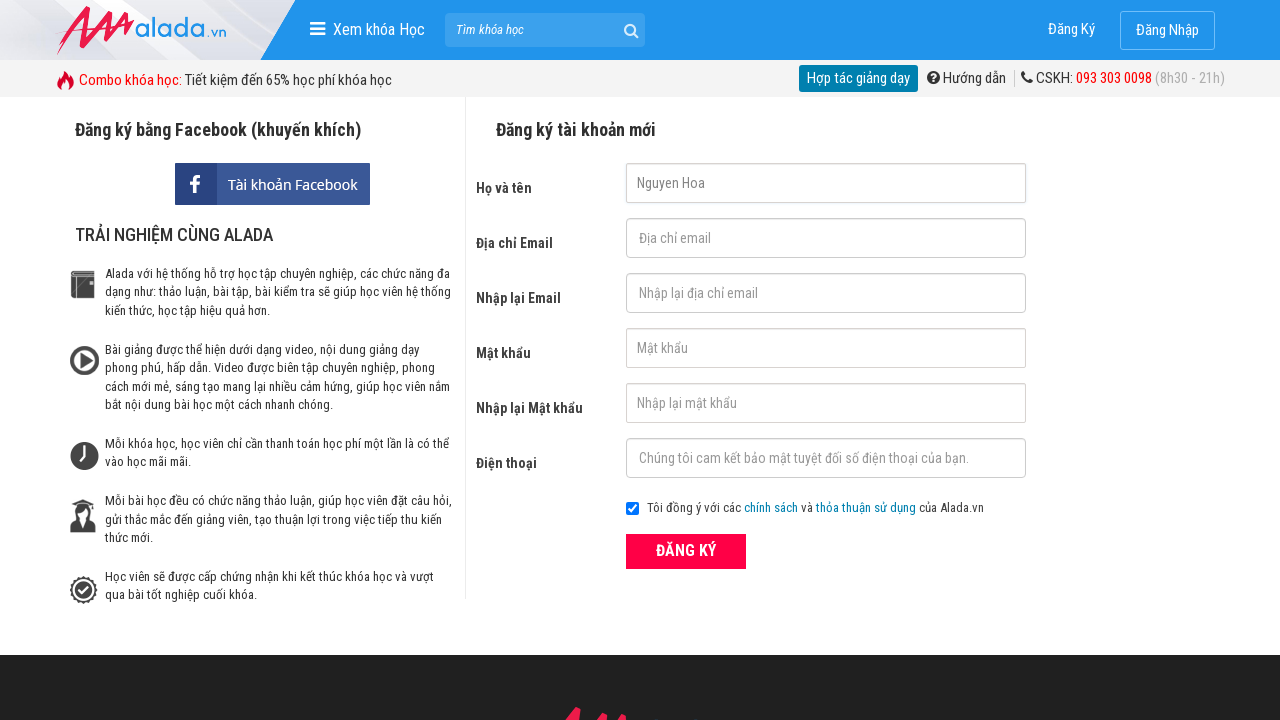

Filled email field with 'hoa@gmail.com' on #txtEmail
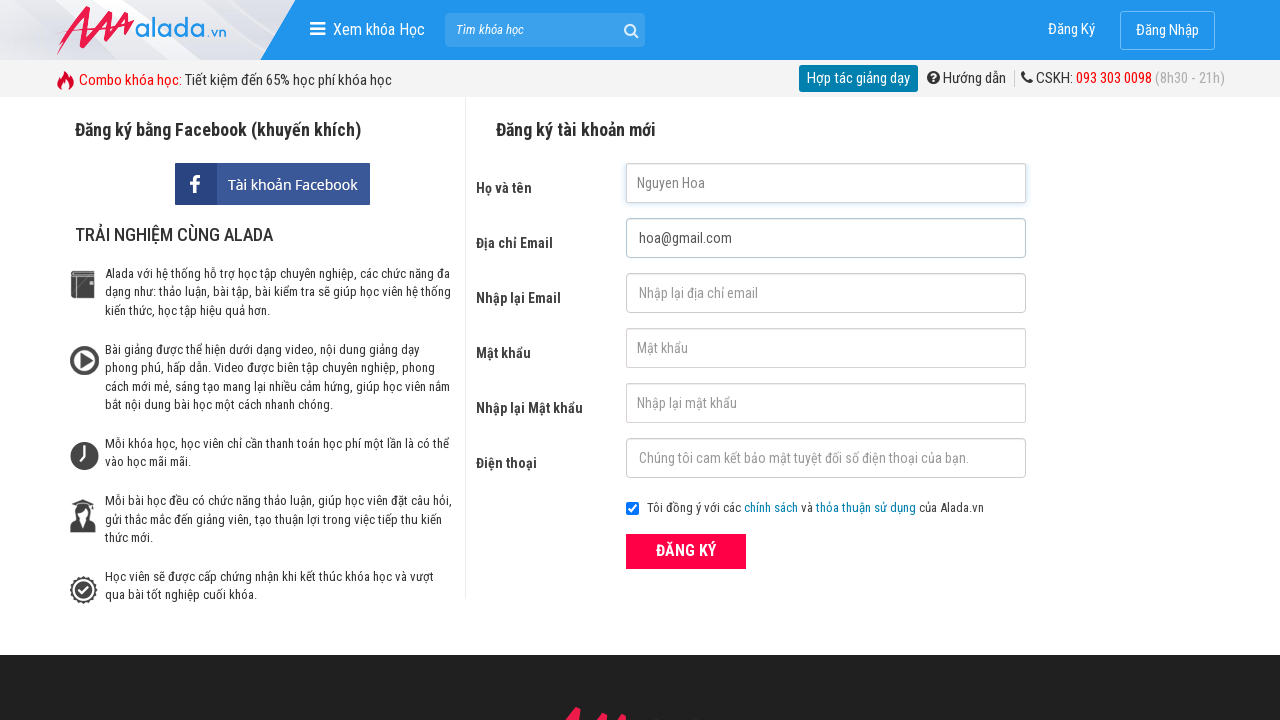

Filled confirm email field with 'hoa@gmail.com' on #txtCEmail
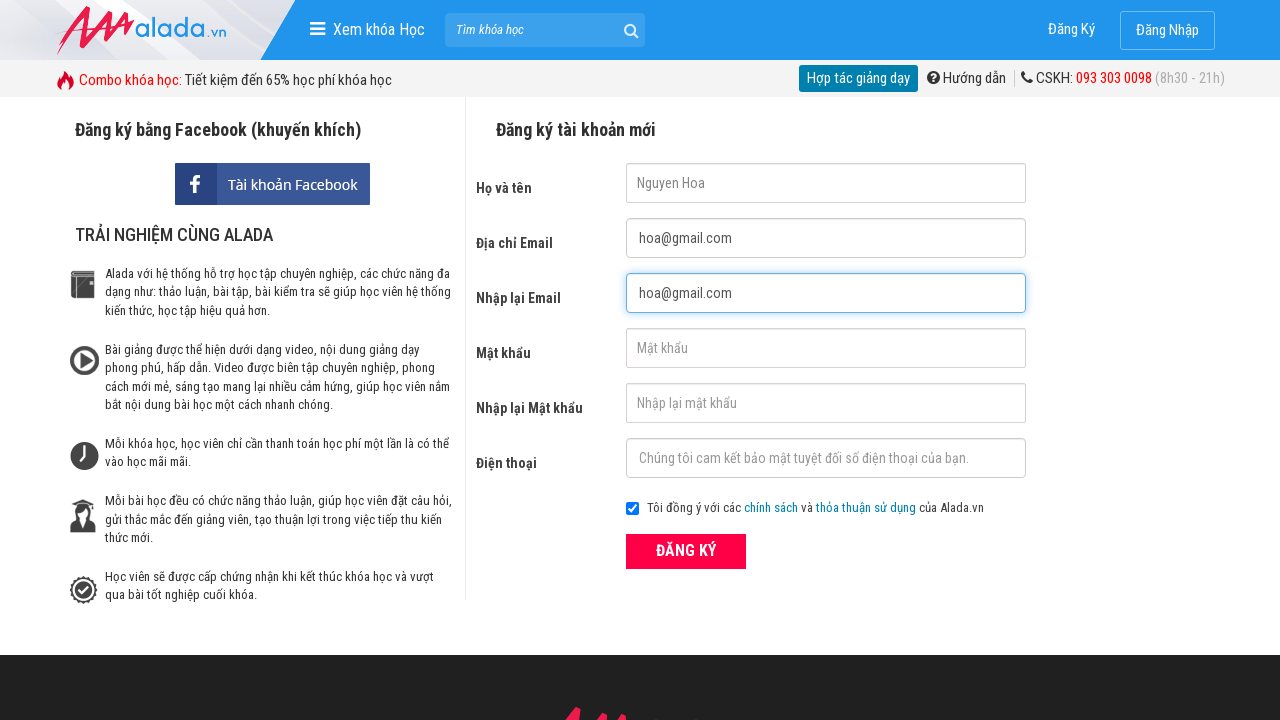

Filled password field with short password '12345' (5 characters) on #txtPassword
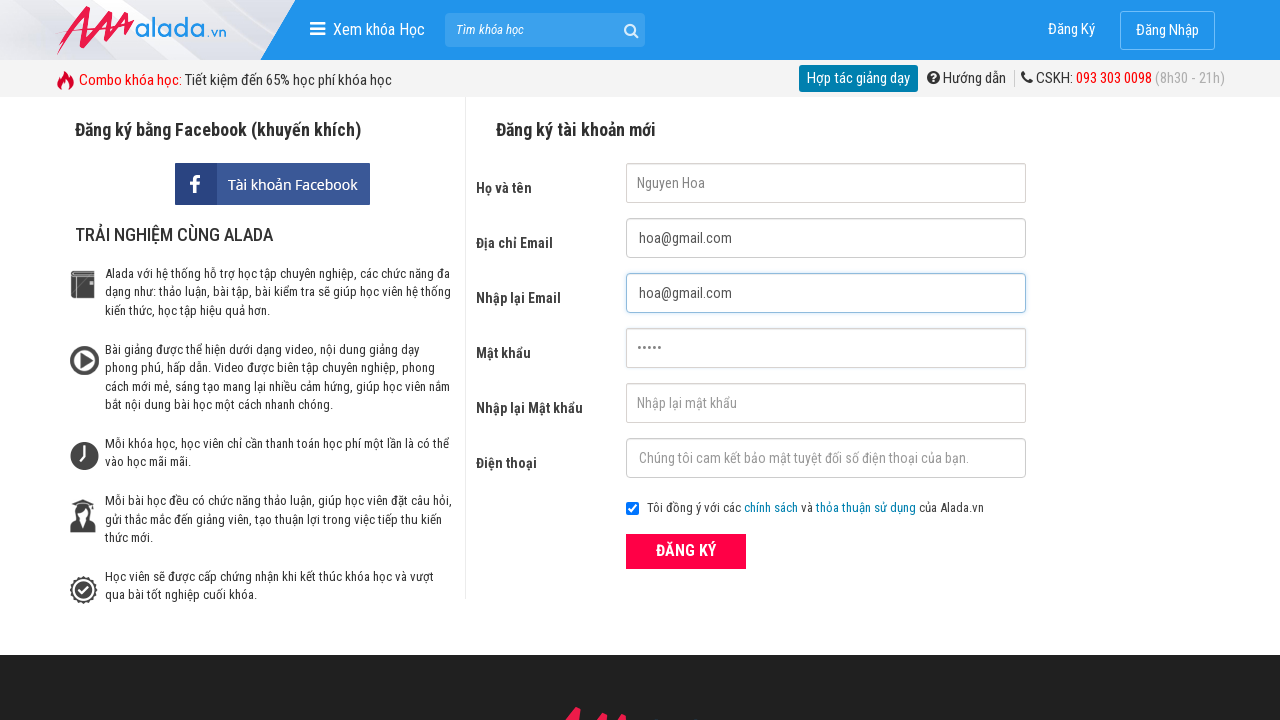

Filled confirm password field with short password '12345' on #txtCPassword
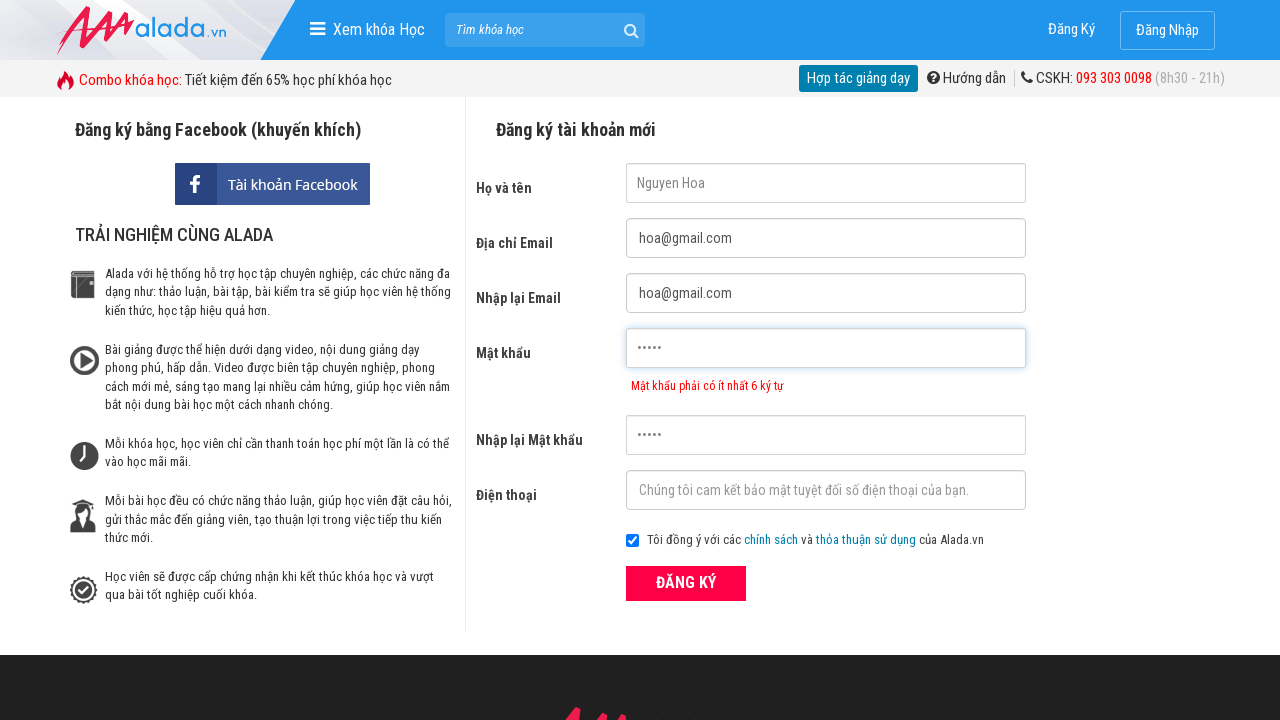

Filled phone field with '0865235106' on #txtPhone
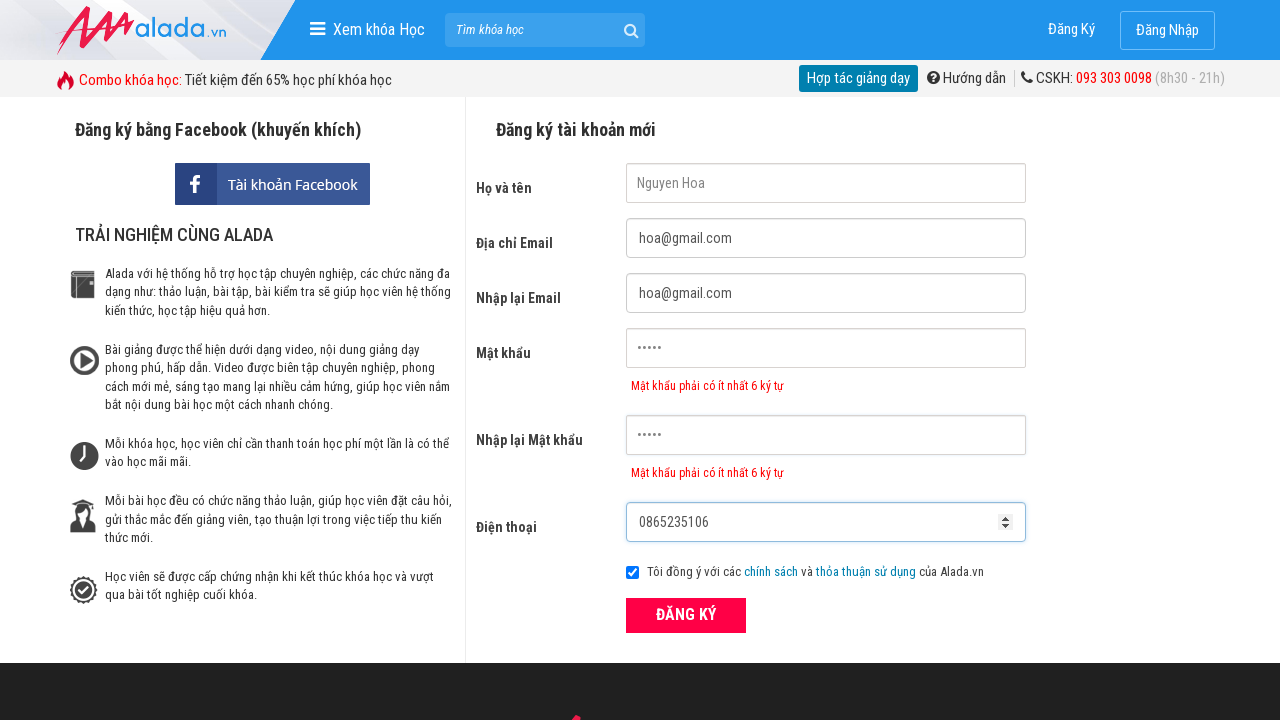

Clicked register button to submit form at (686, 615) on xpath=//div[@class='form frmRegister']//button[text()='ĐĂNG KÝ']
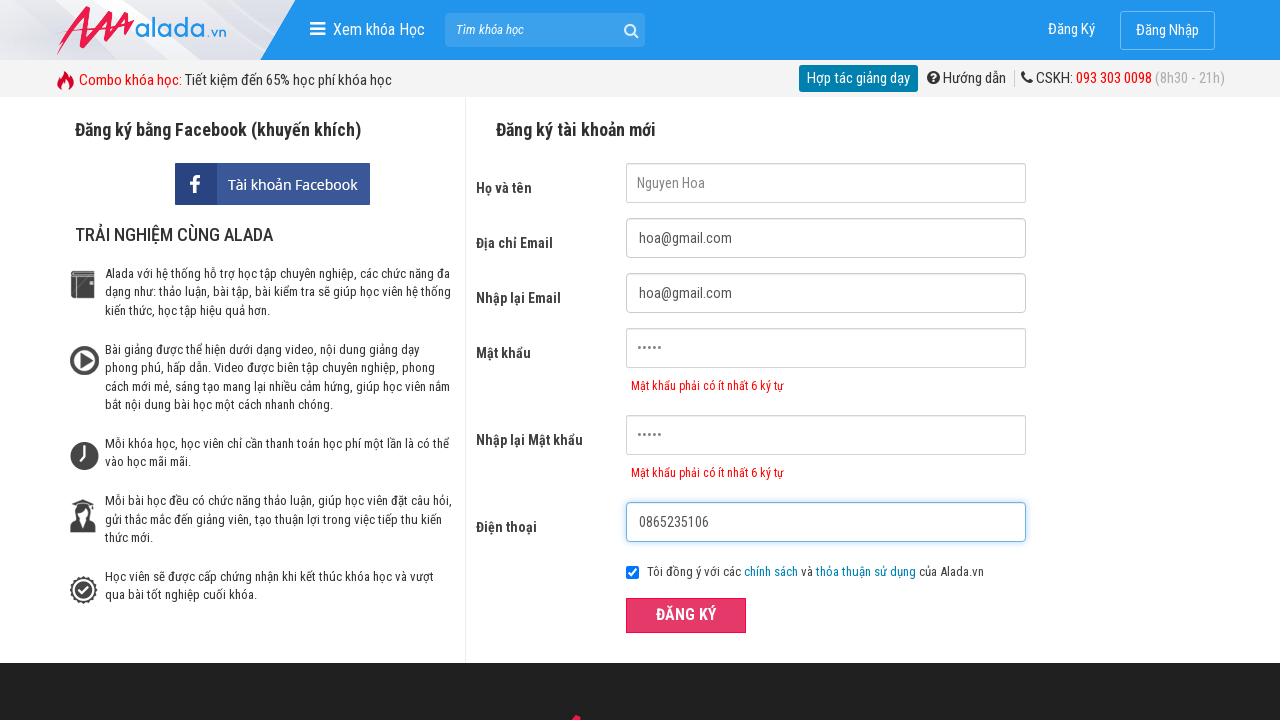

Password error message appeared
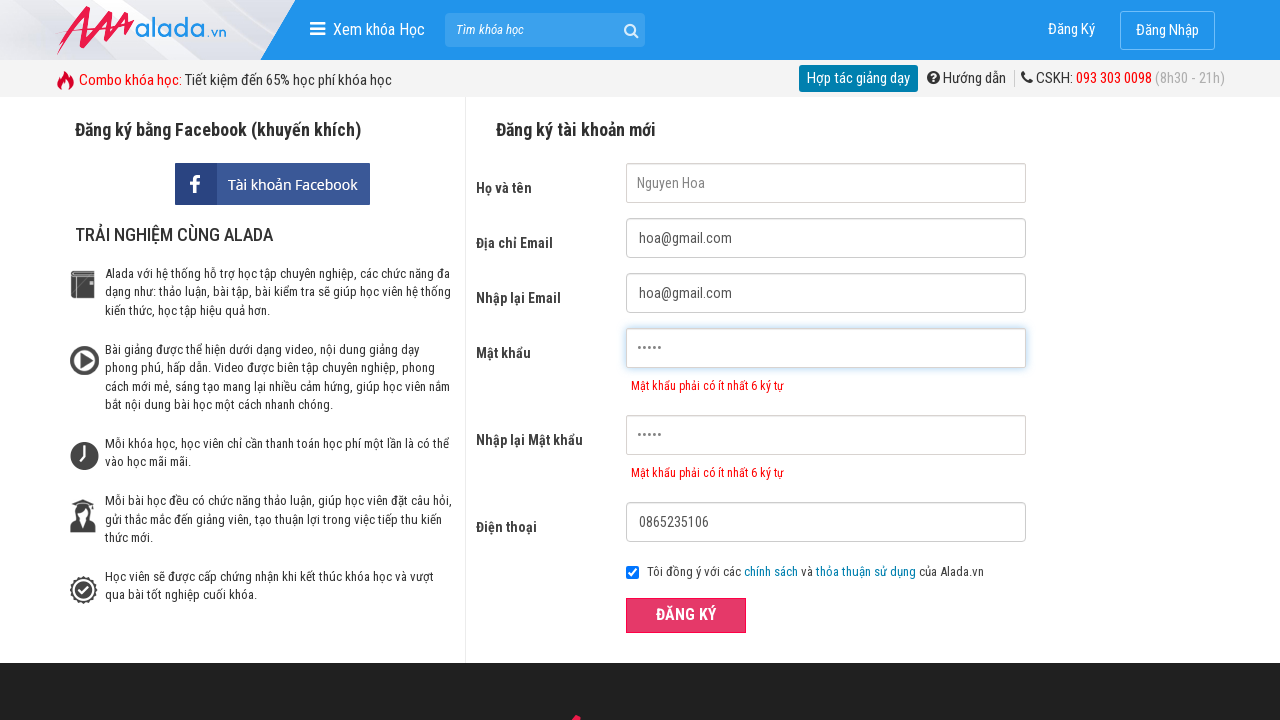

Verified password error message: 'Mật khẩu phải có ít nhất 6 ký tự'
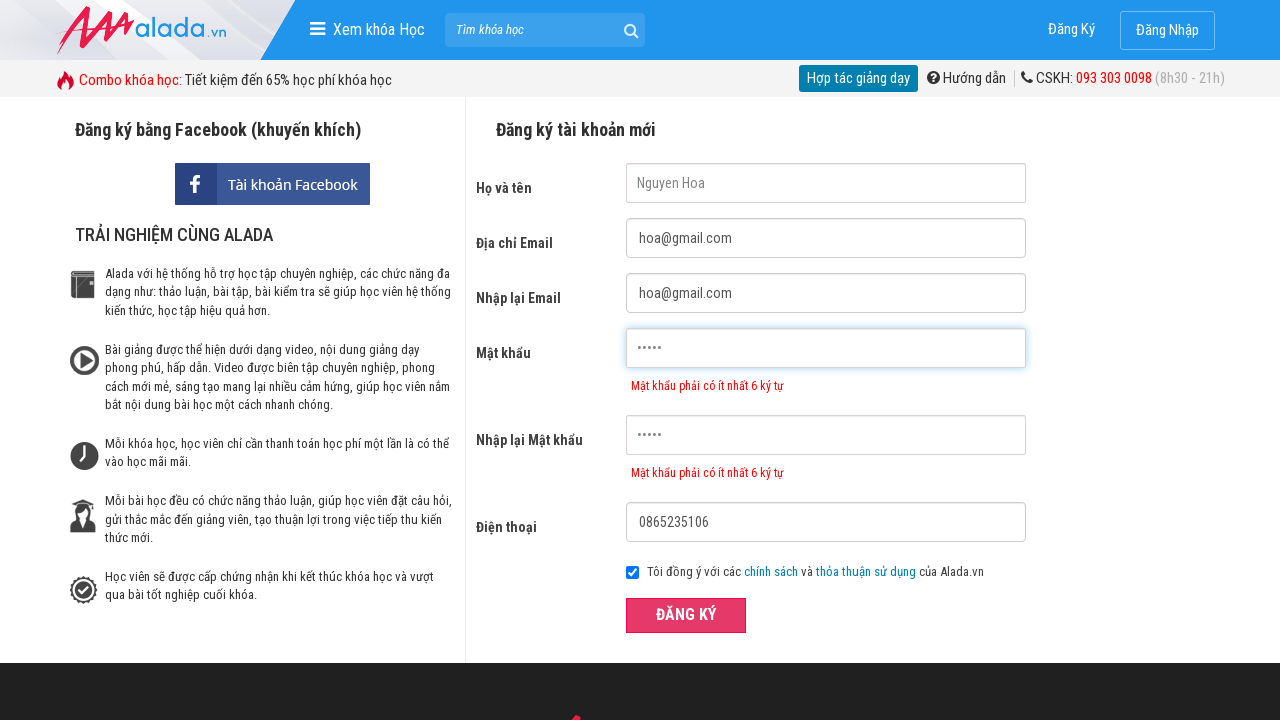

Verified confirm password error message: 'Mật khẩu phải có ít nhất 6 ký tự'
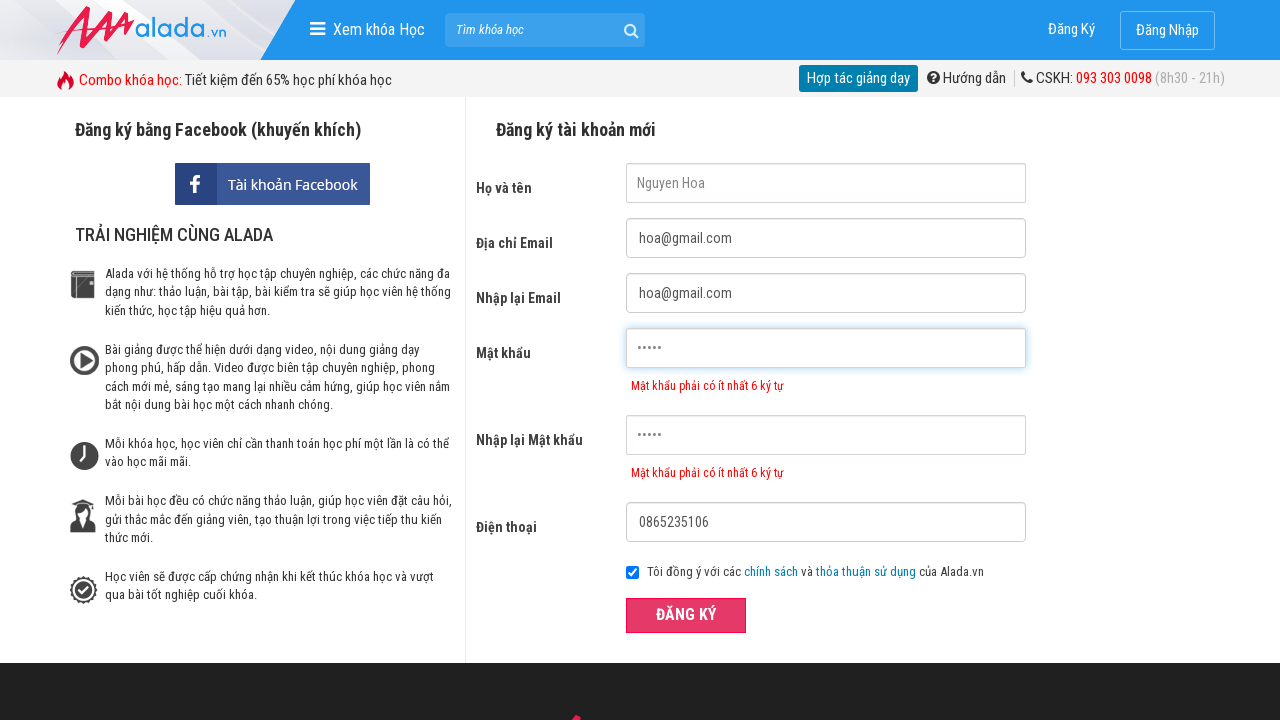

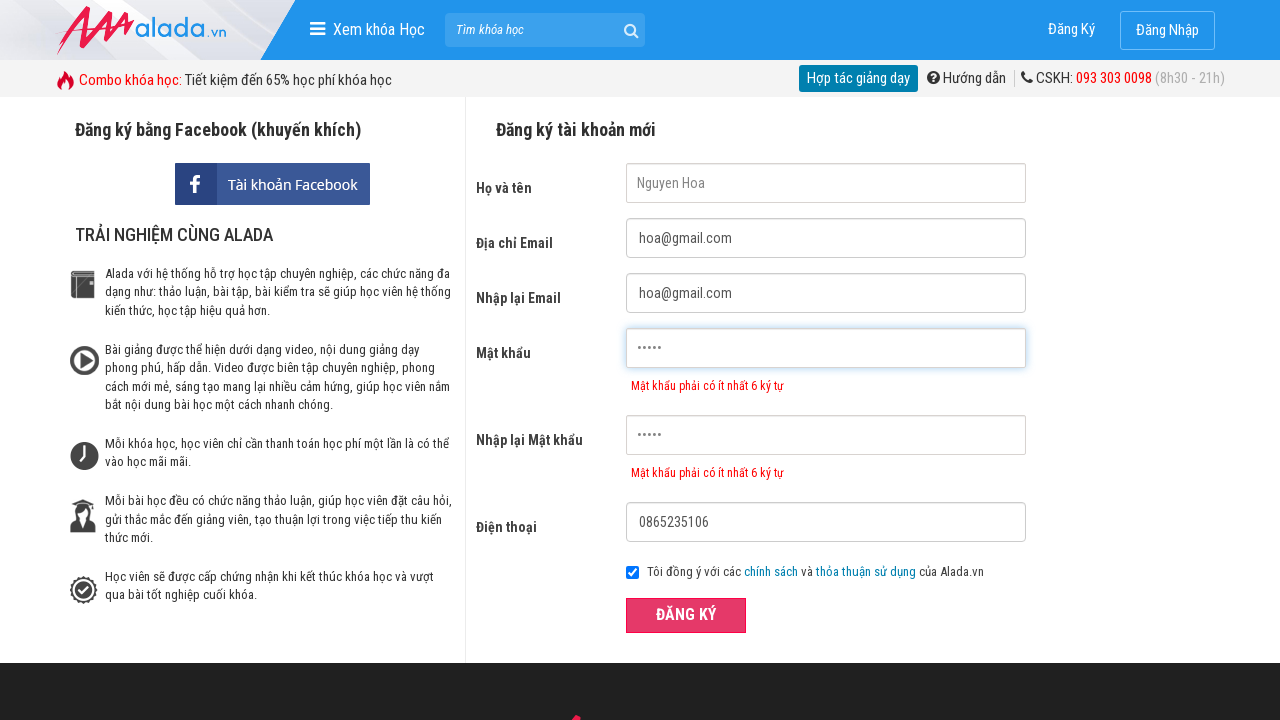